Tests the todo list functionality by clicking to add tasks, entering multiple task items, and verifying they are added to the list

Starting URL: https://v1.training-support.net/selenium/todo-list

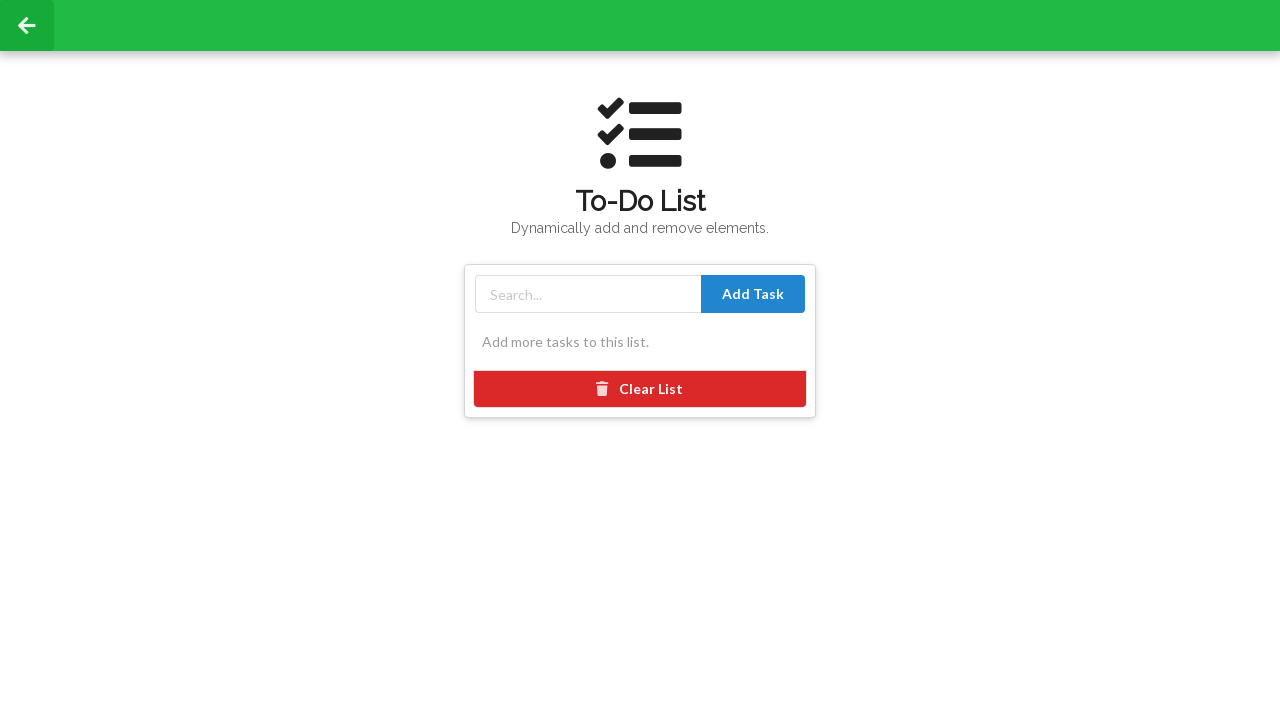

Clicked button to open task input area at (640, 389) on xpath=//div[@class='ui red bottom attached button']
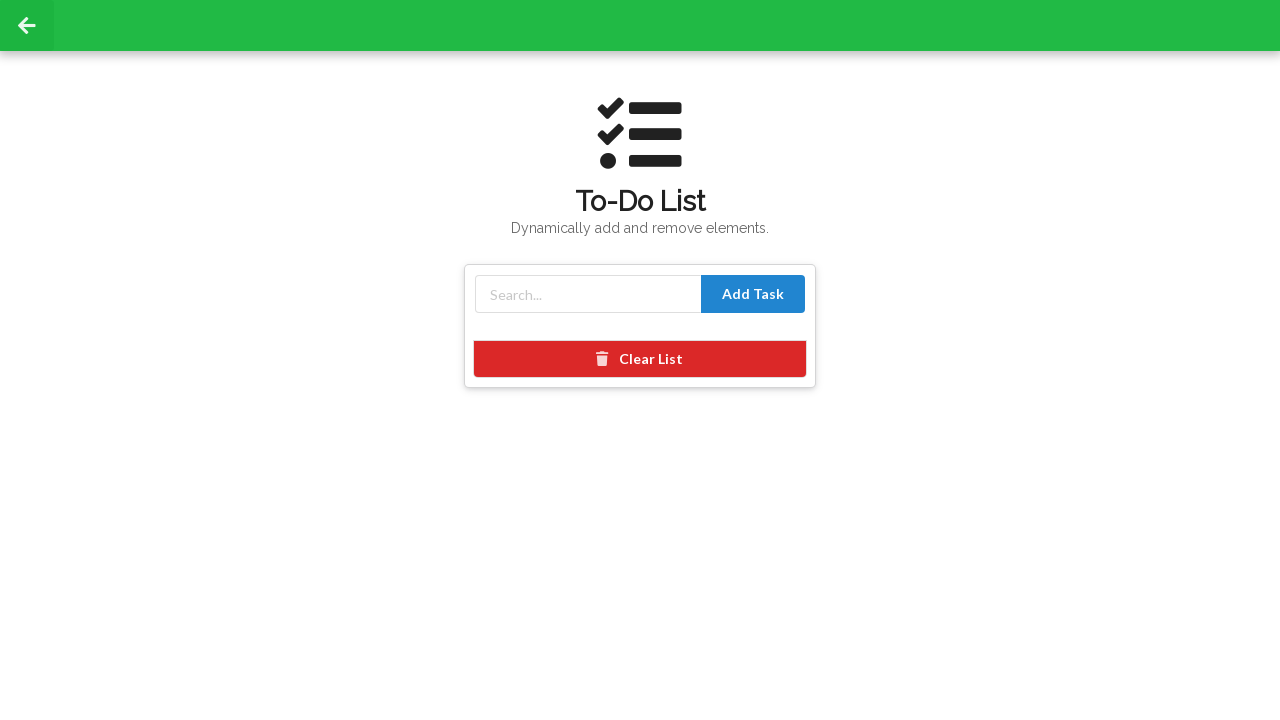

Filled task input field with 'Buy groceries' on #taskInput
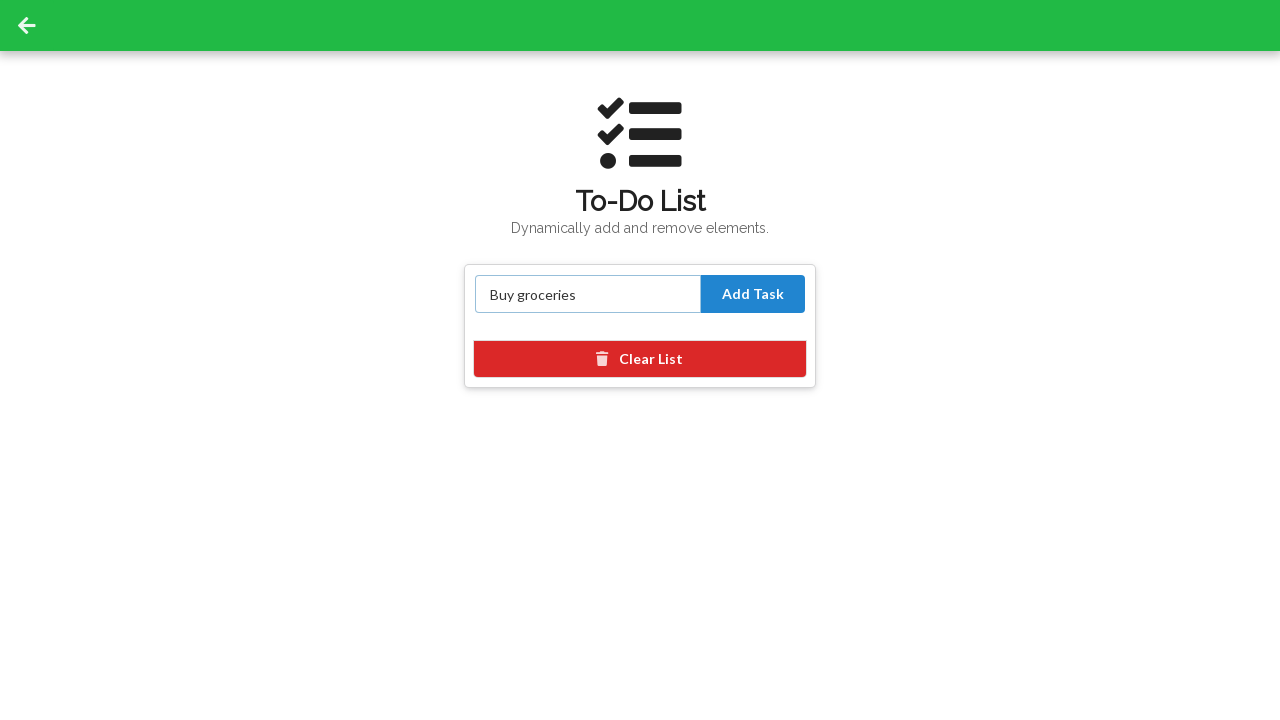

Clicked add button to add task 'Buy groceries' at (753, 294) on xpath=//*[@id='tasksCard']/div[1]/button
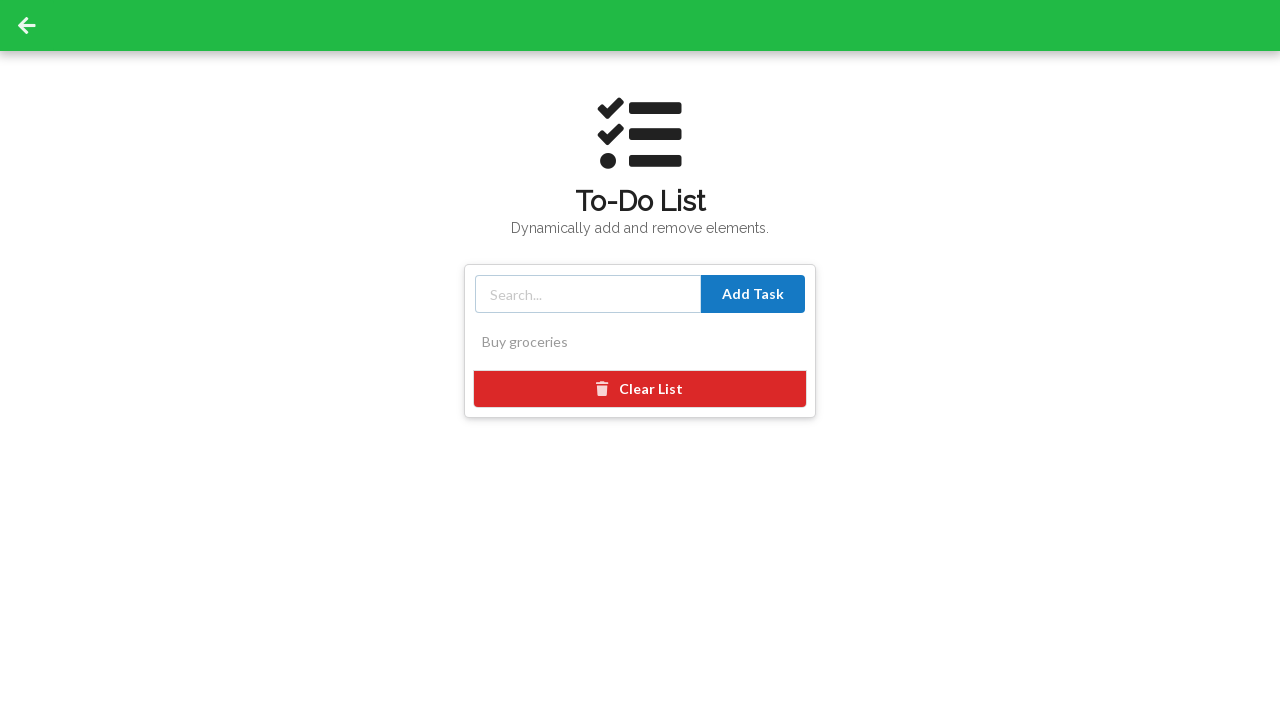

Filled task input field with 'Finish project report' on #taskInput
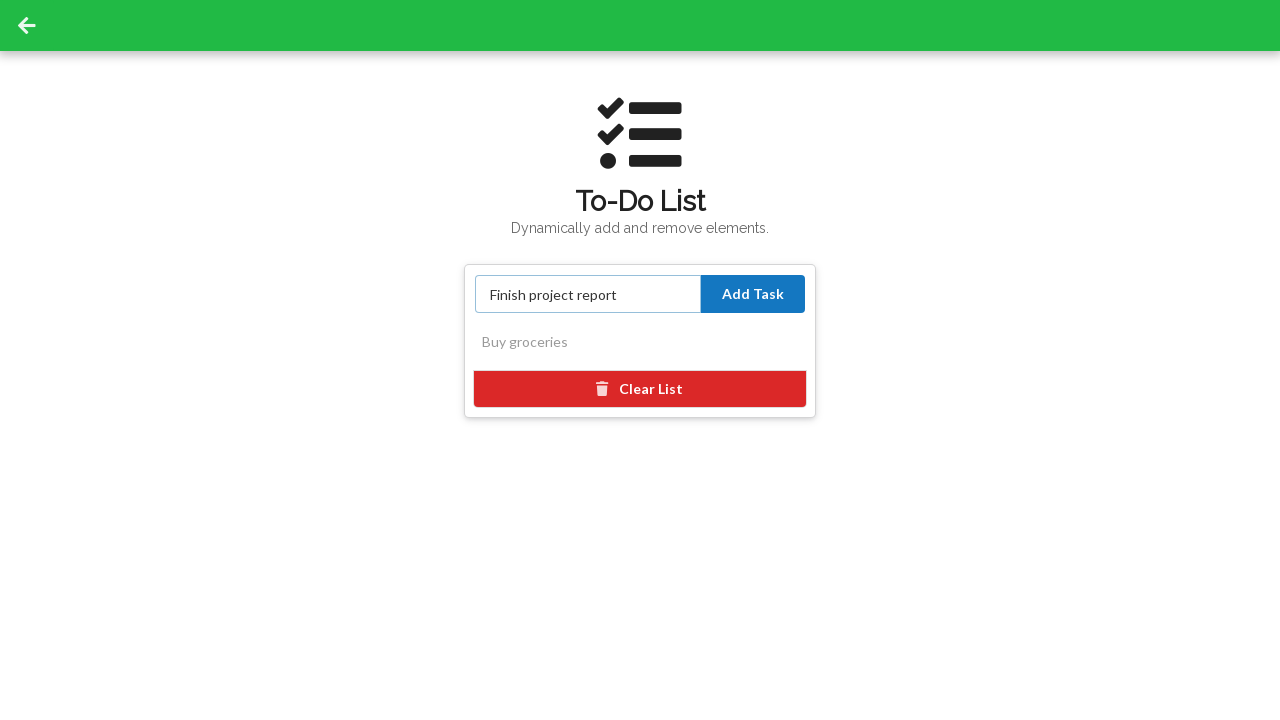

Clicked add button to add task 'Finish project report' at (753, 294) on xpath=//*[@id='tasksCard']/div[1]/button
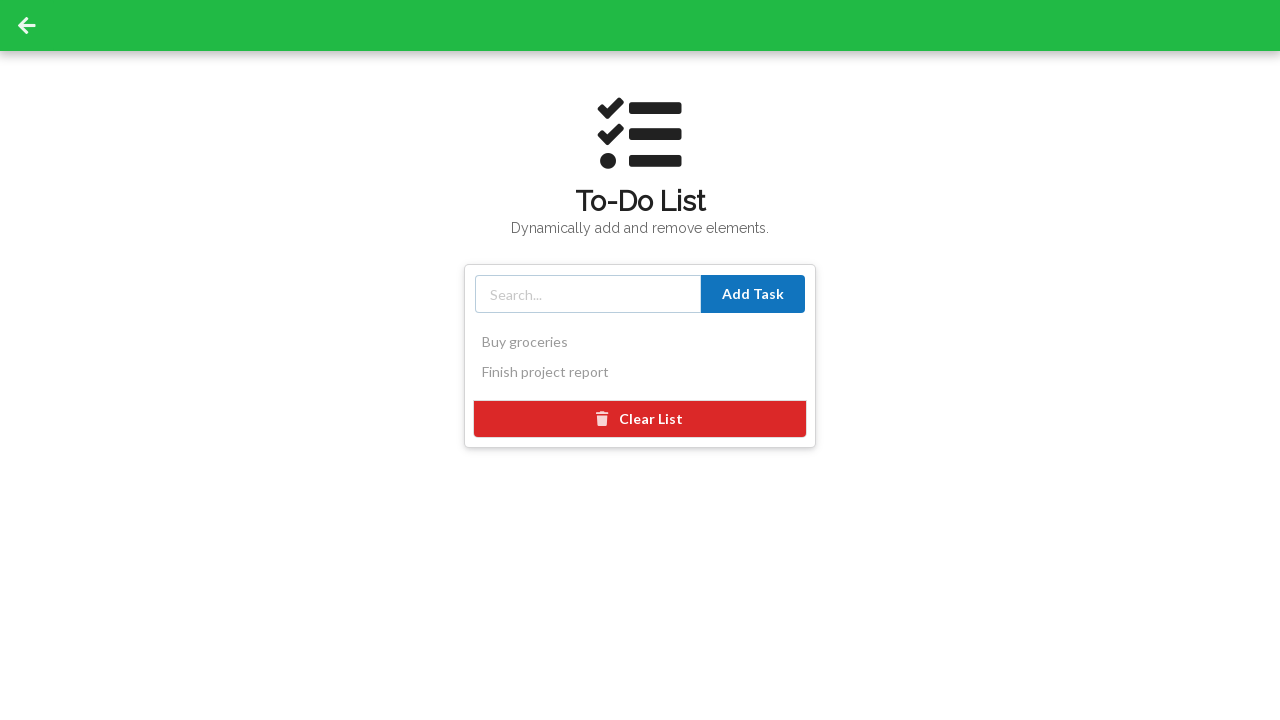

Filled task input field with 'Call dentist' on #taskInput
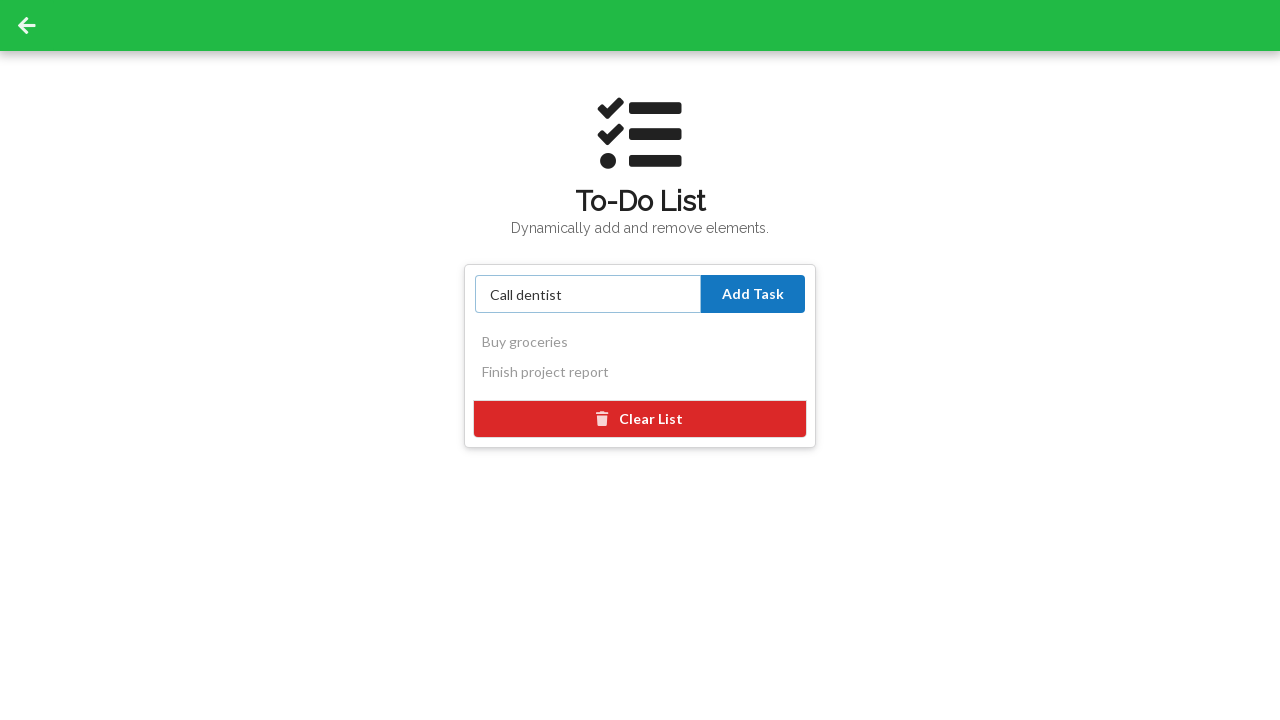

Clicked add button to add task 'Call dentist' at (753, 294) on xpath=//*[@id='tasksCard']/div[1]/button
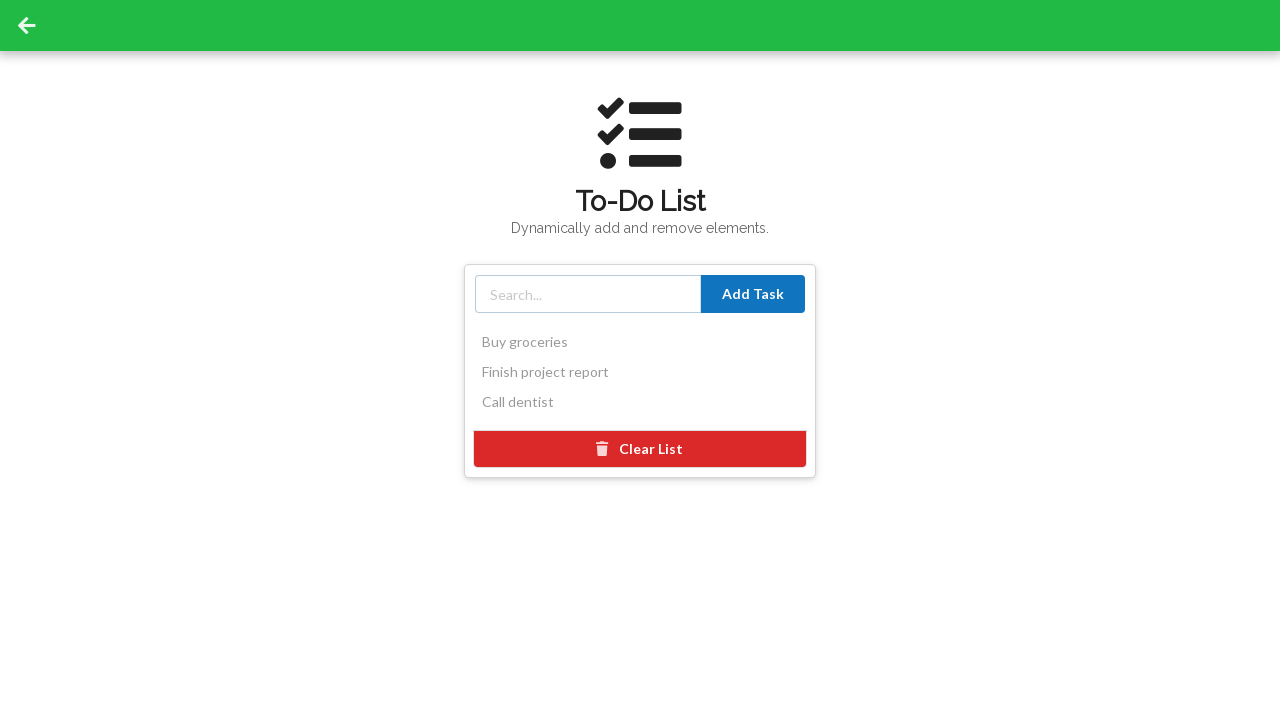

Waited for task list elements to load
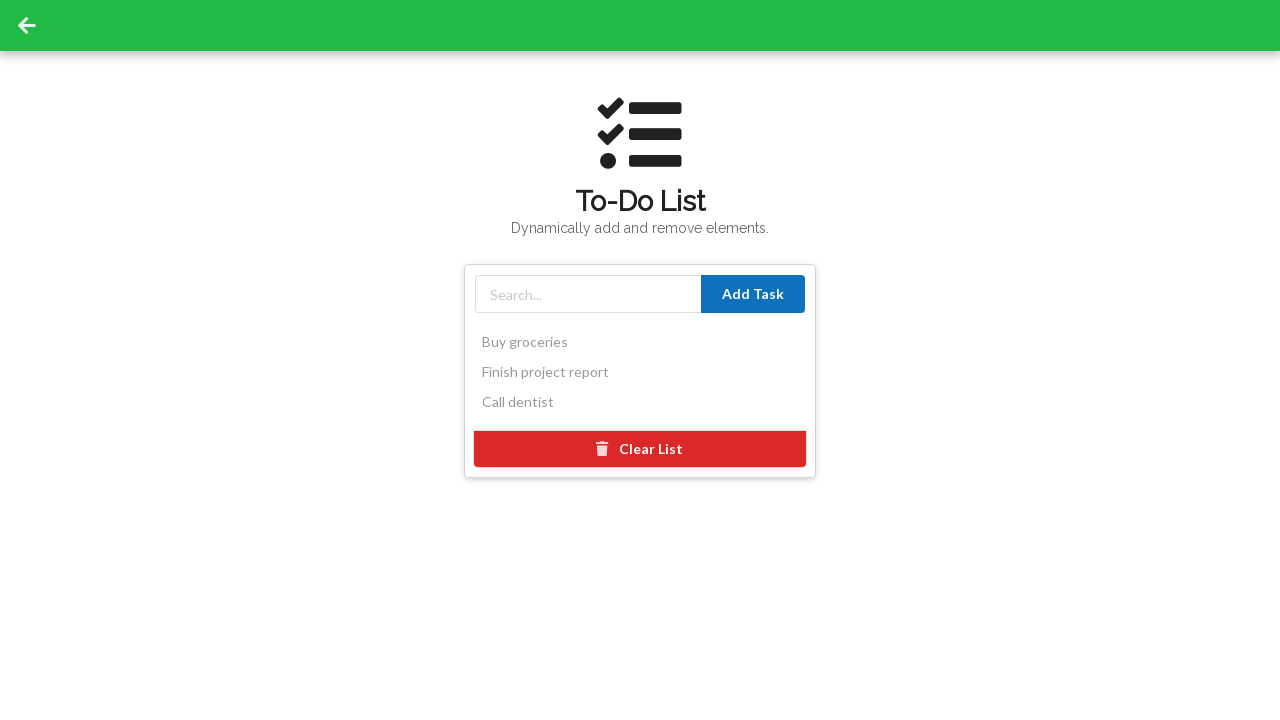

Located all task elements in the task list
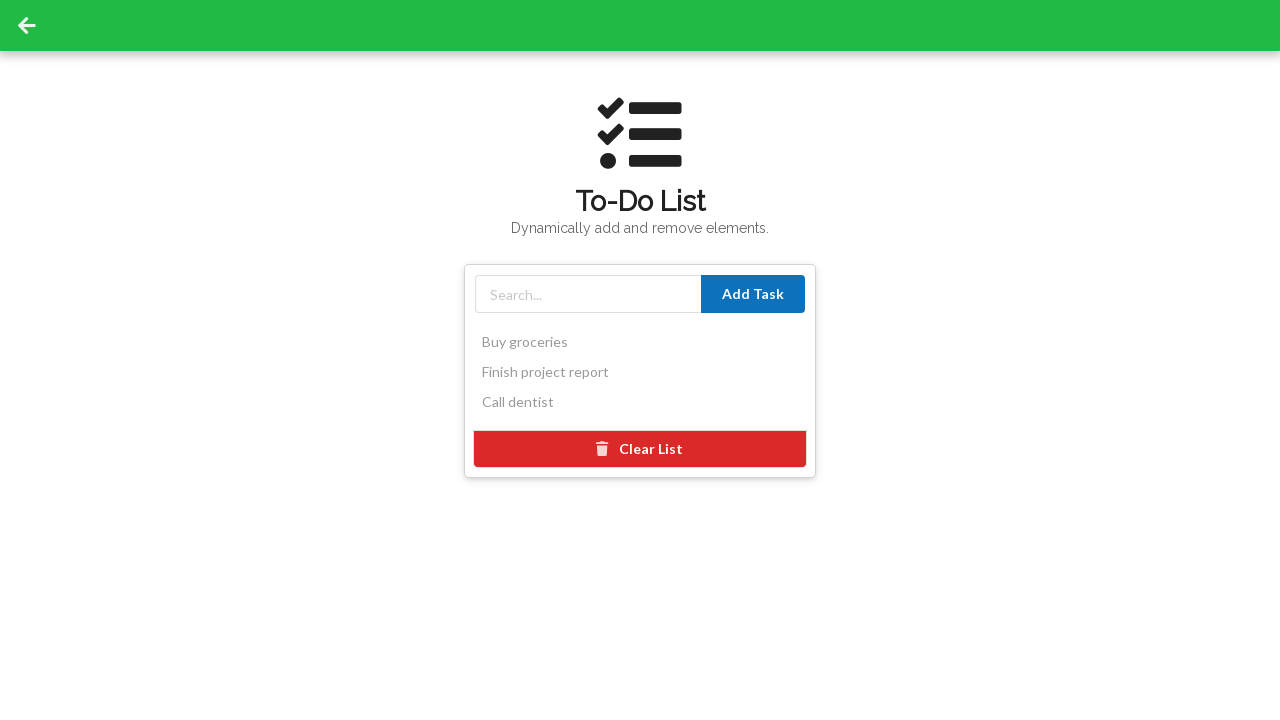

Verified that 3 tasks were successfully added to the list
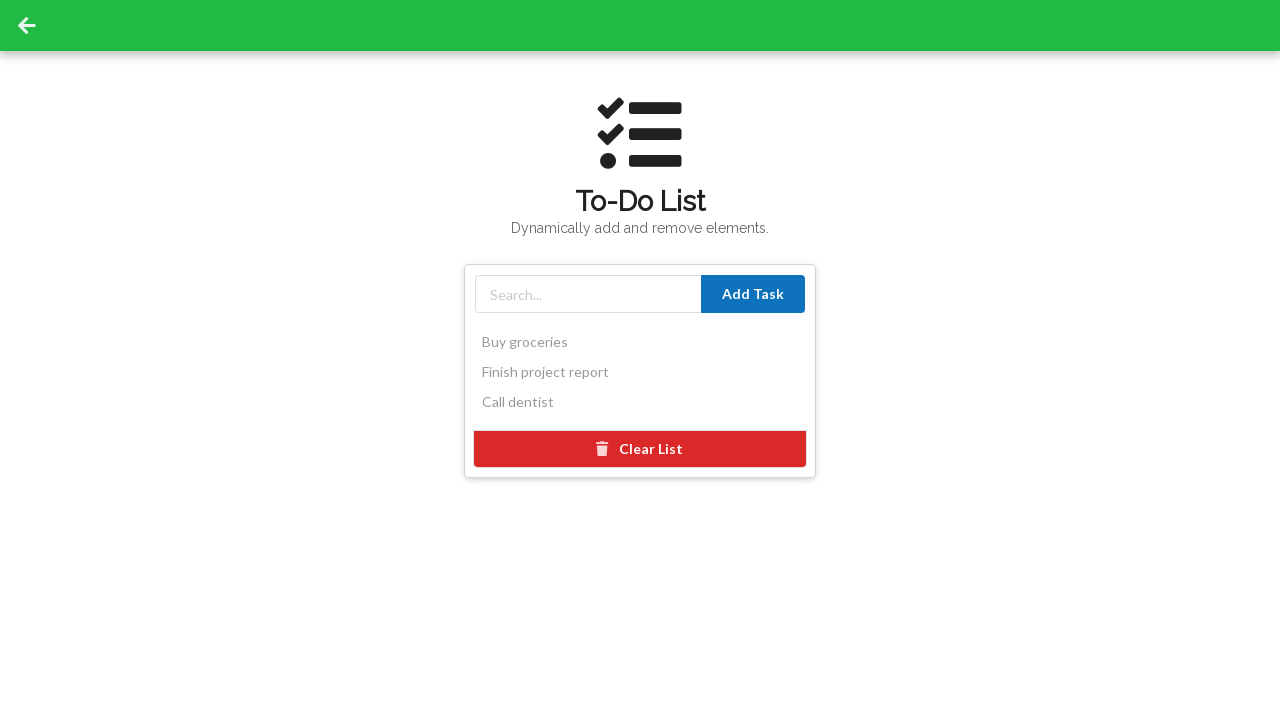

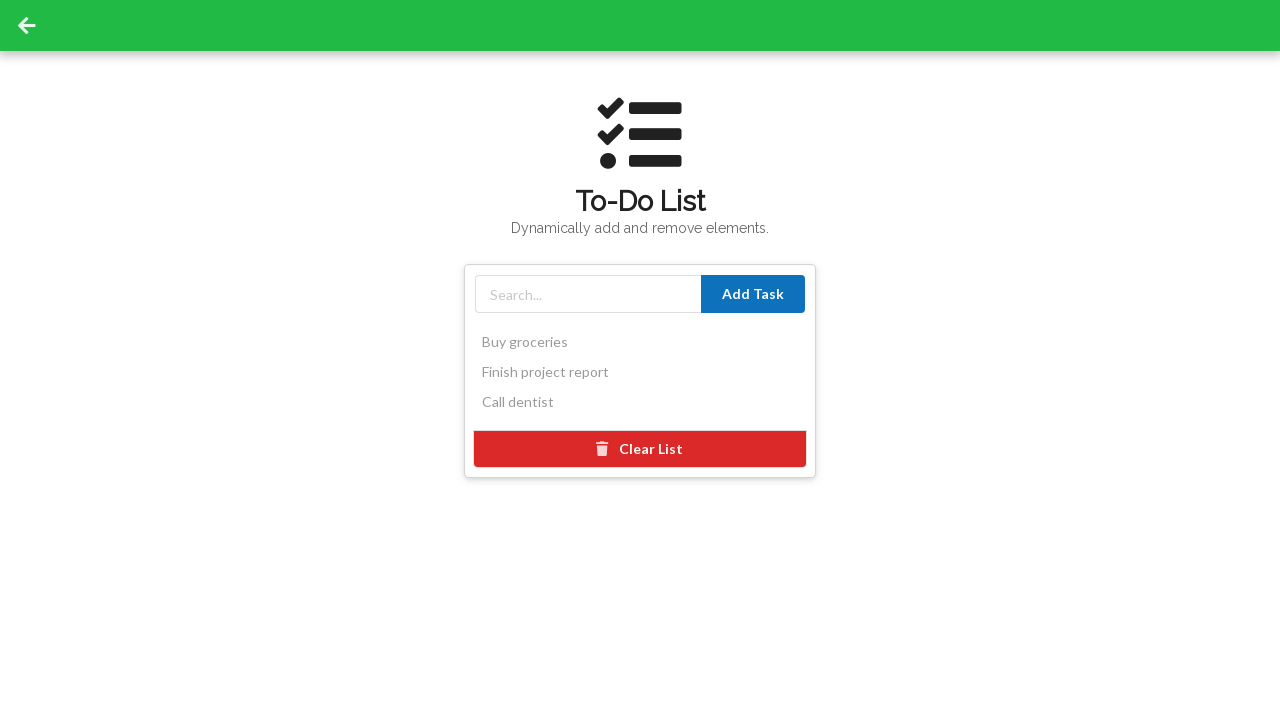